Tests geolocation mocking by setting custom latitude and longitude coordinates, then navigating to a geolocation detection website to verify the mocked coordinates are displayed correctly.

Starting URL: https://where-am-i.org/

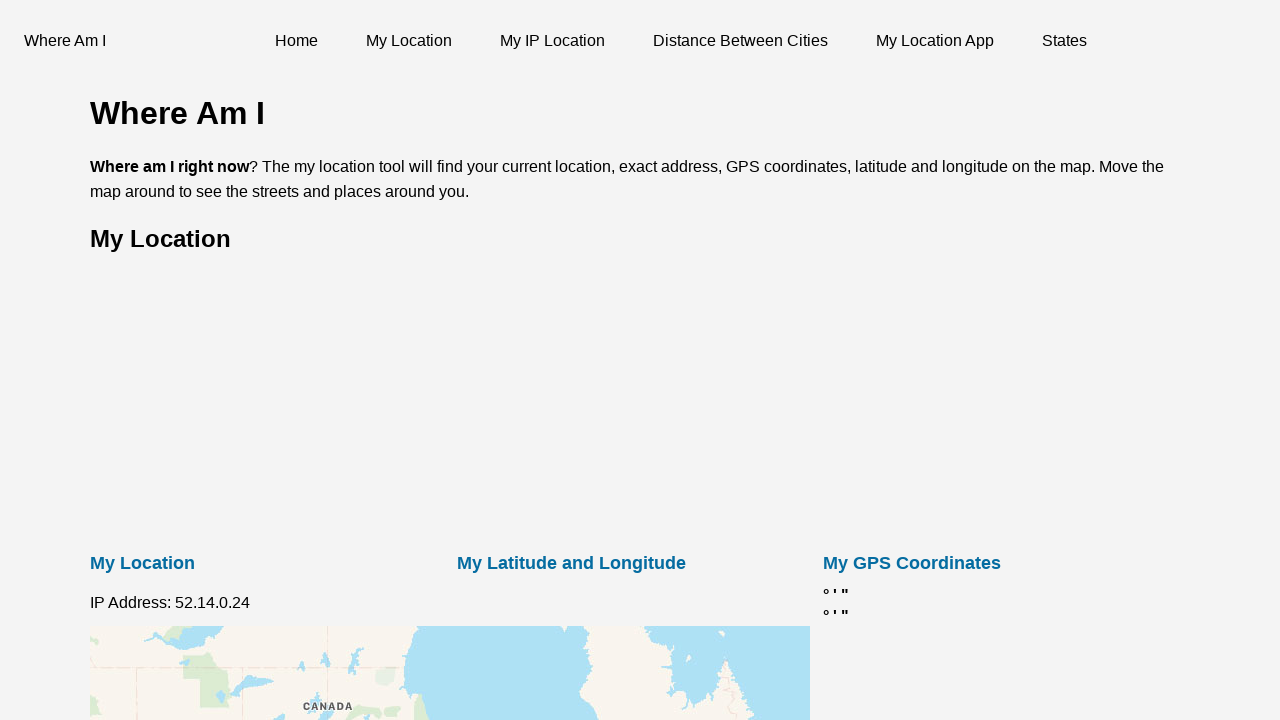

Granted geolocation permission to context
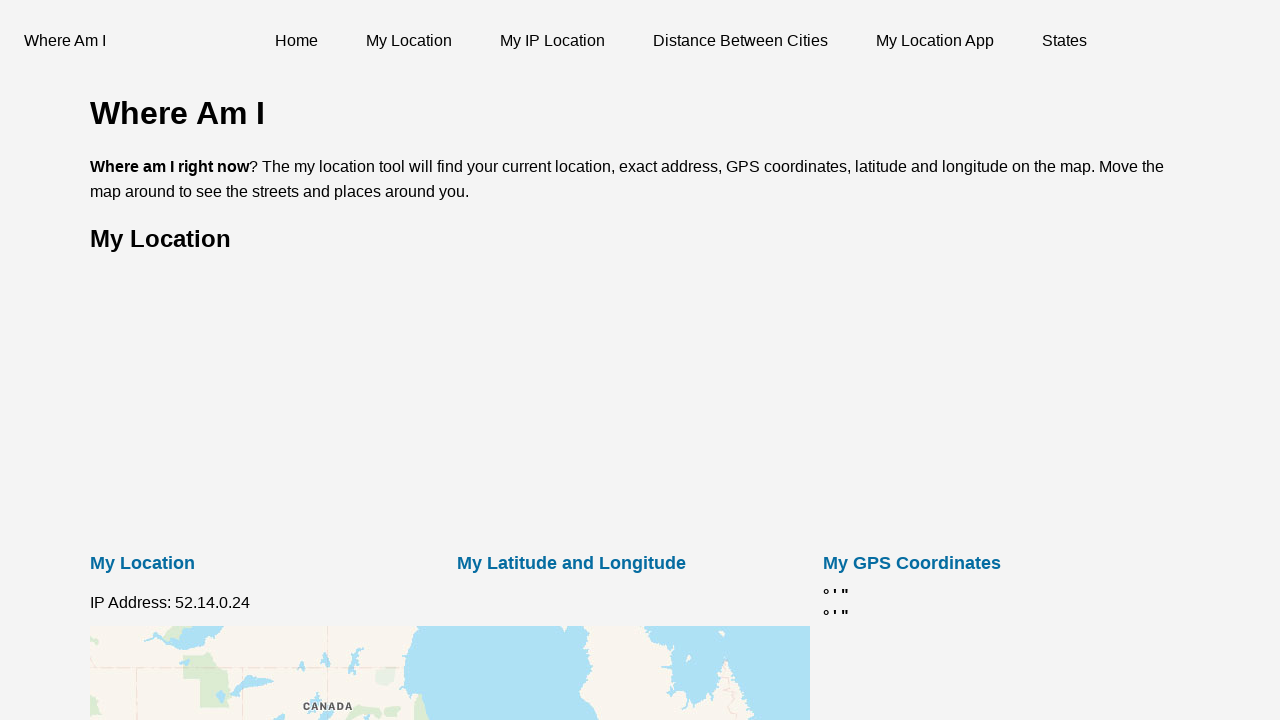

Set mock geolocation coordinates to latitude 7.2008, longitude 79.8737
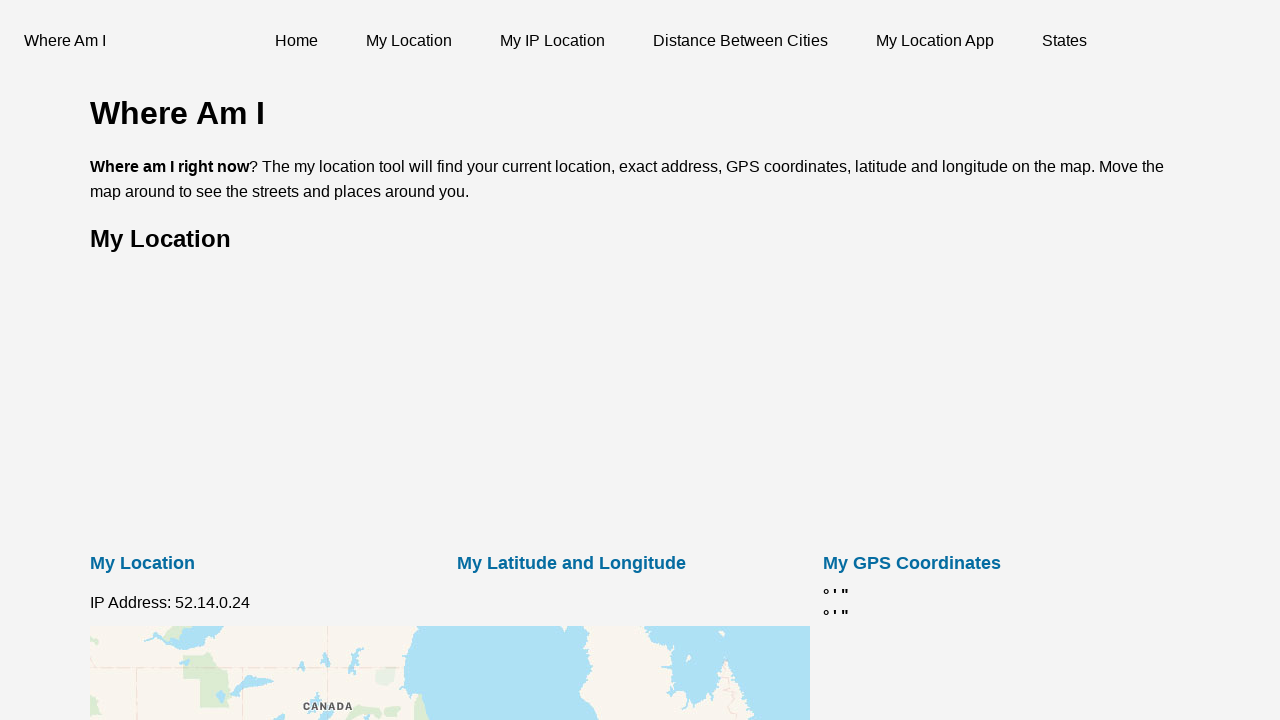

Navigated to https://where-am-i.org/
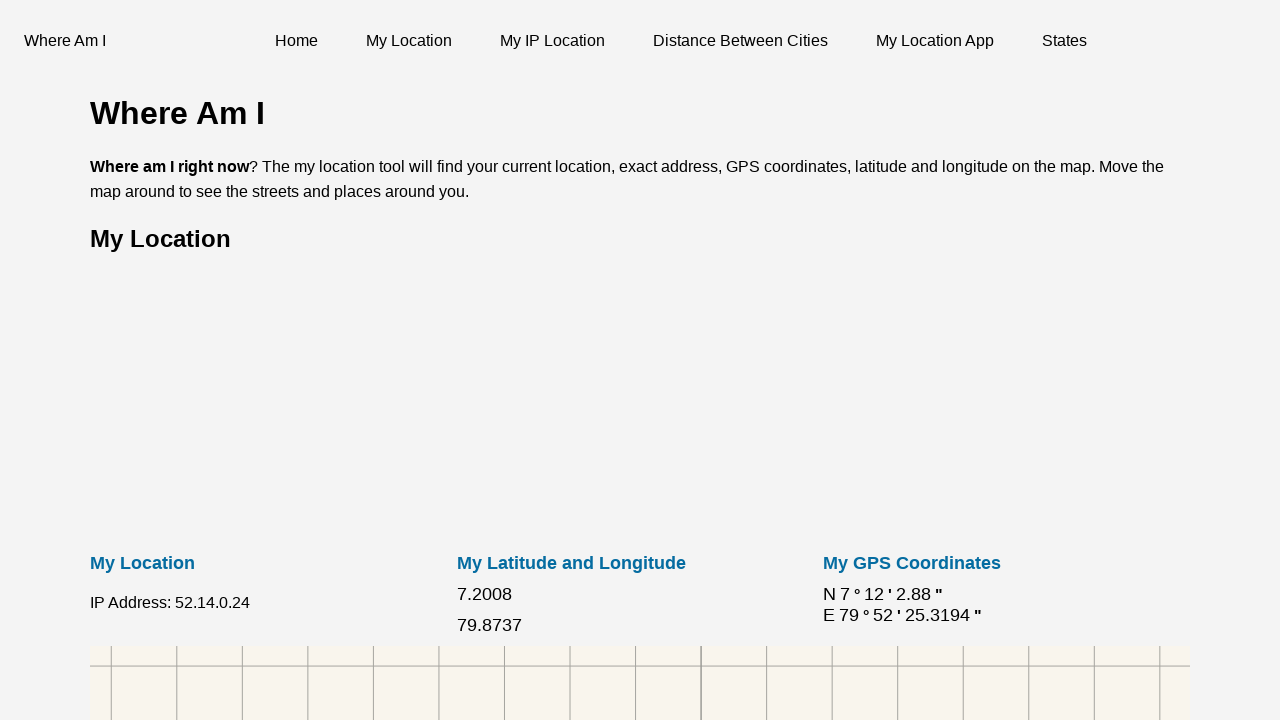

Latitude element loaded
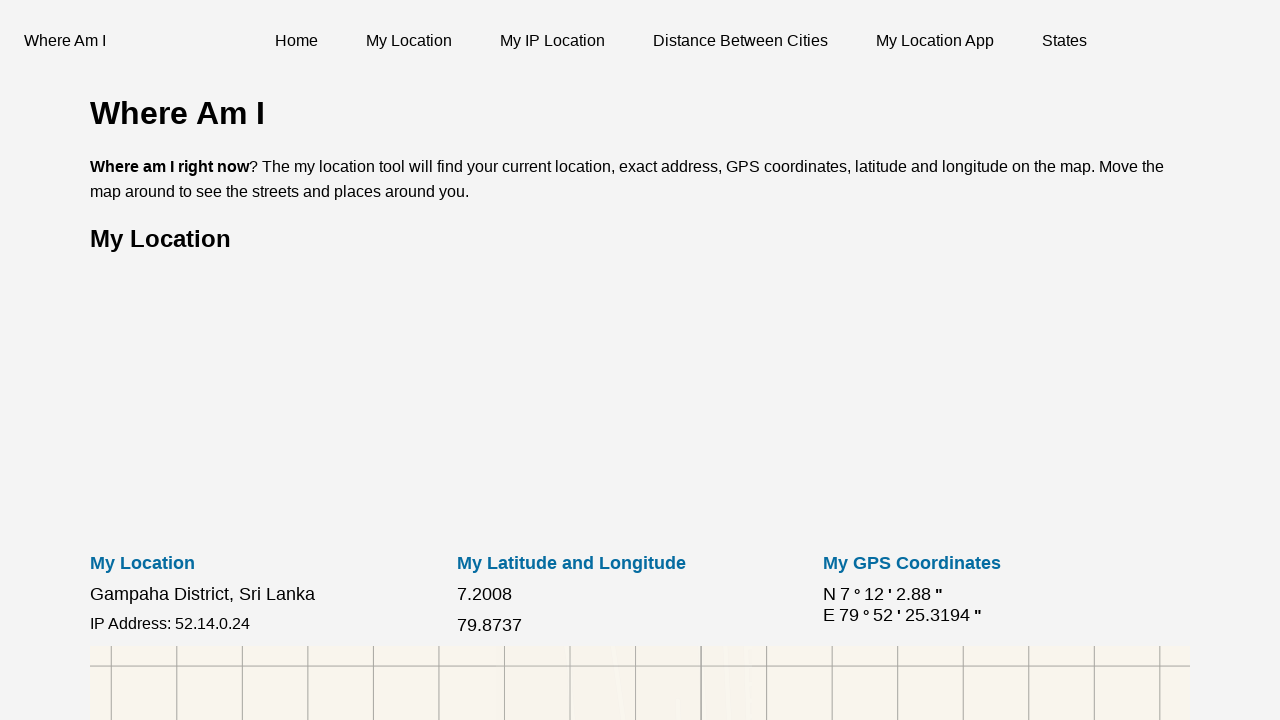

Retrieved latitude text content: 7.2008
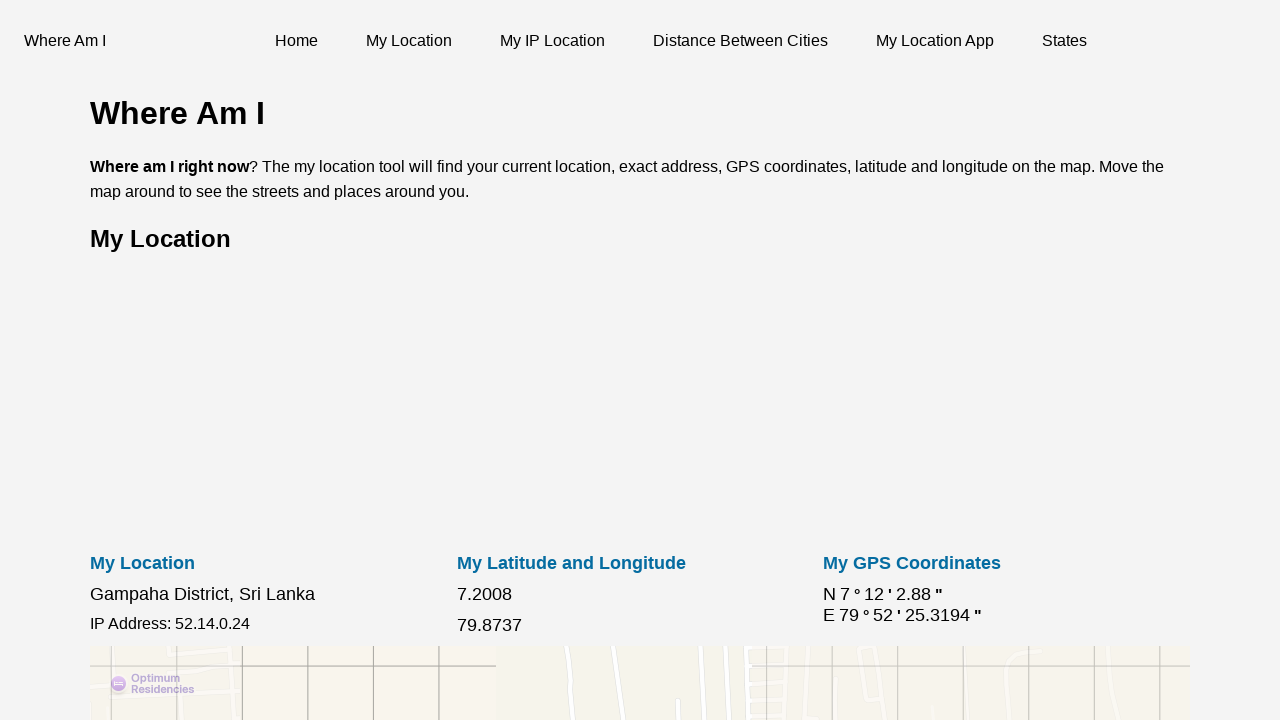

Verified latitude matches expected value 7.2008
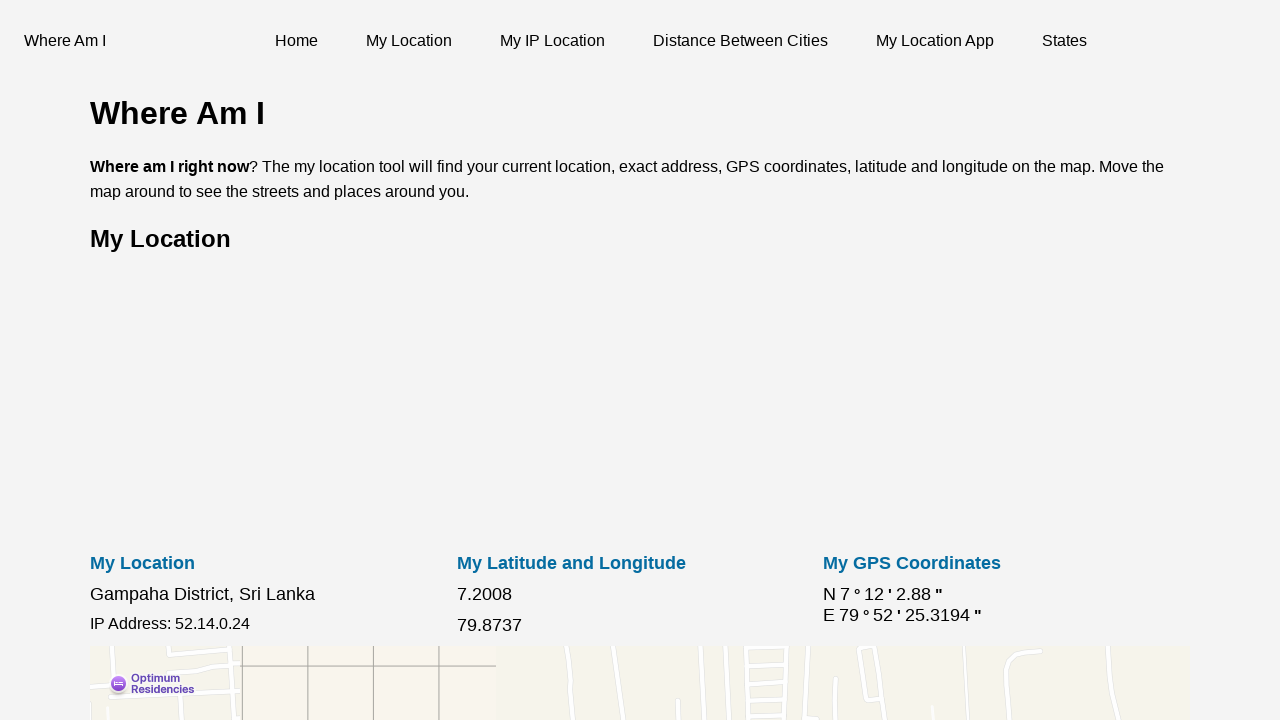

Longitude element loaded
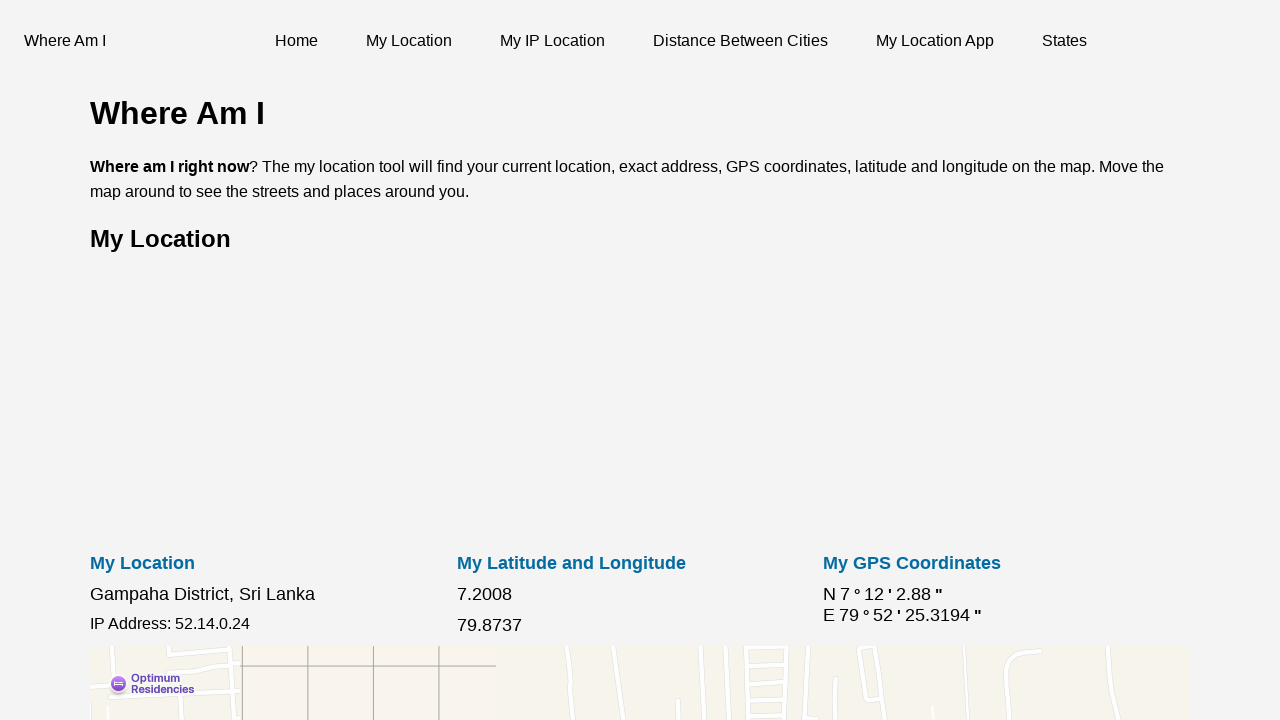

Retrieved longitude text content: 79.8737
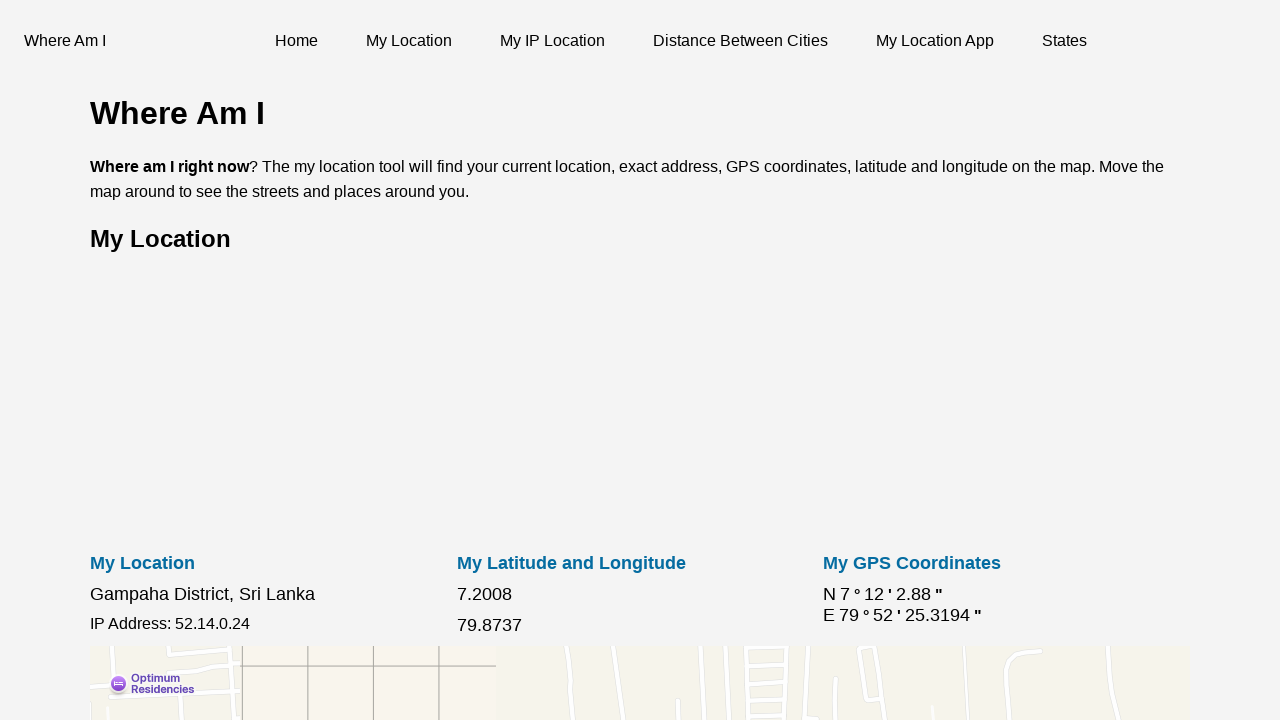

Verified longitude matches expected value 79.8737
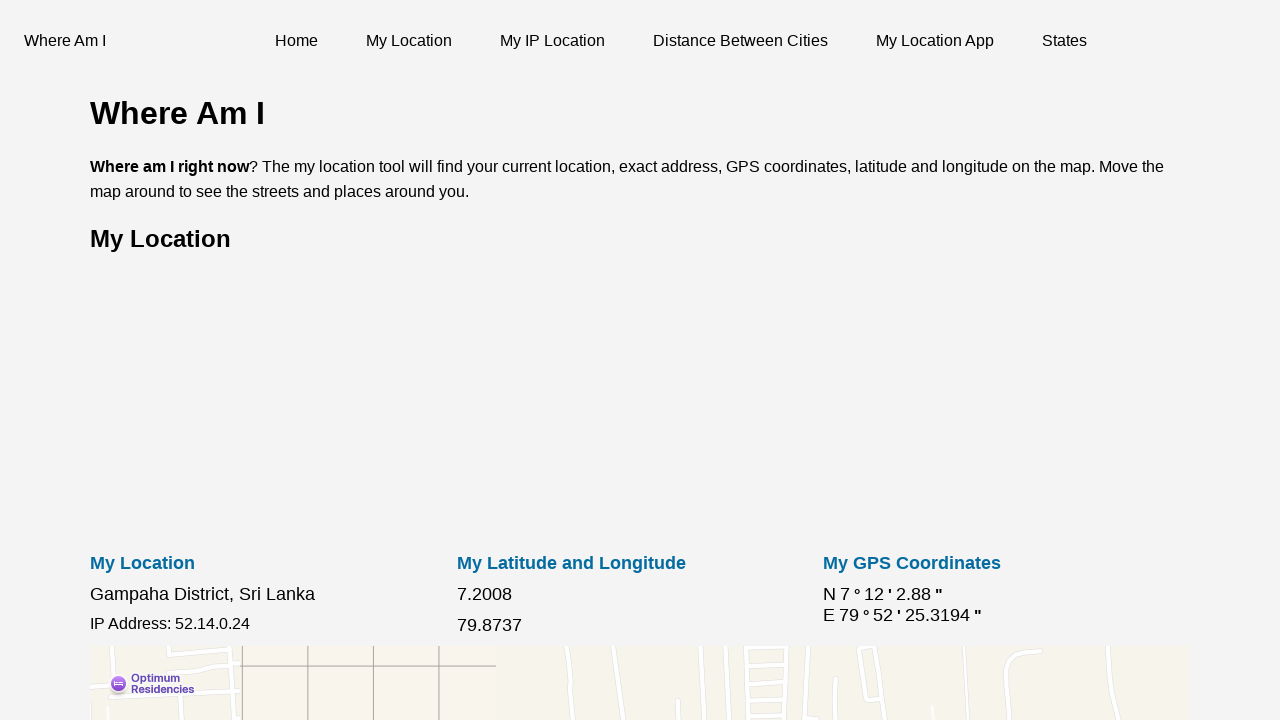

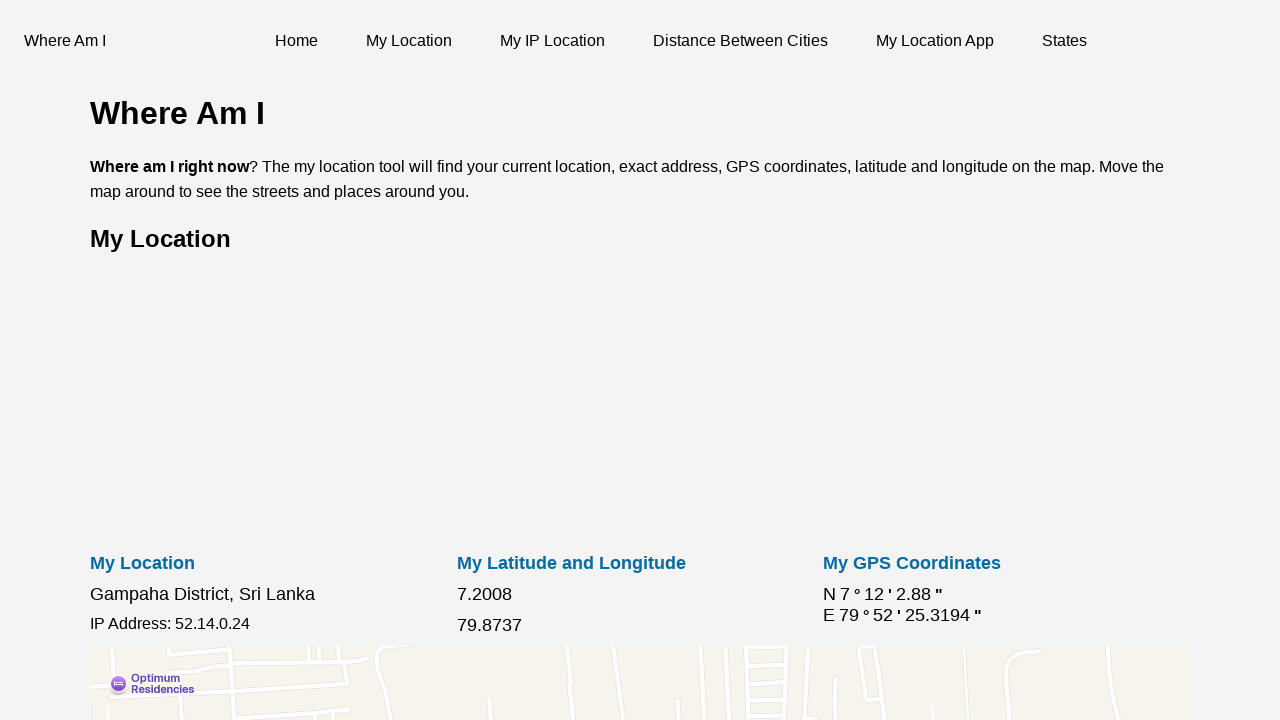